Fills out the DemoQA automation practice form with personal details including name, email, gender, phone number, date of birth, subjects, hobbies, address, and state/city, then submits the form and verifies the submitted data appears in the confirmation modal.

Starting URL: https://demoqa.com/automation-practice-form

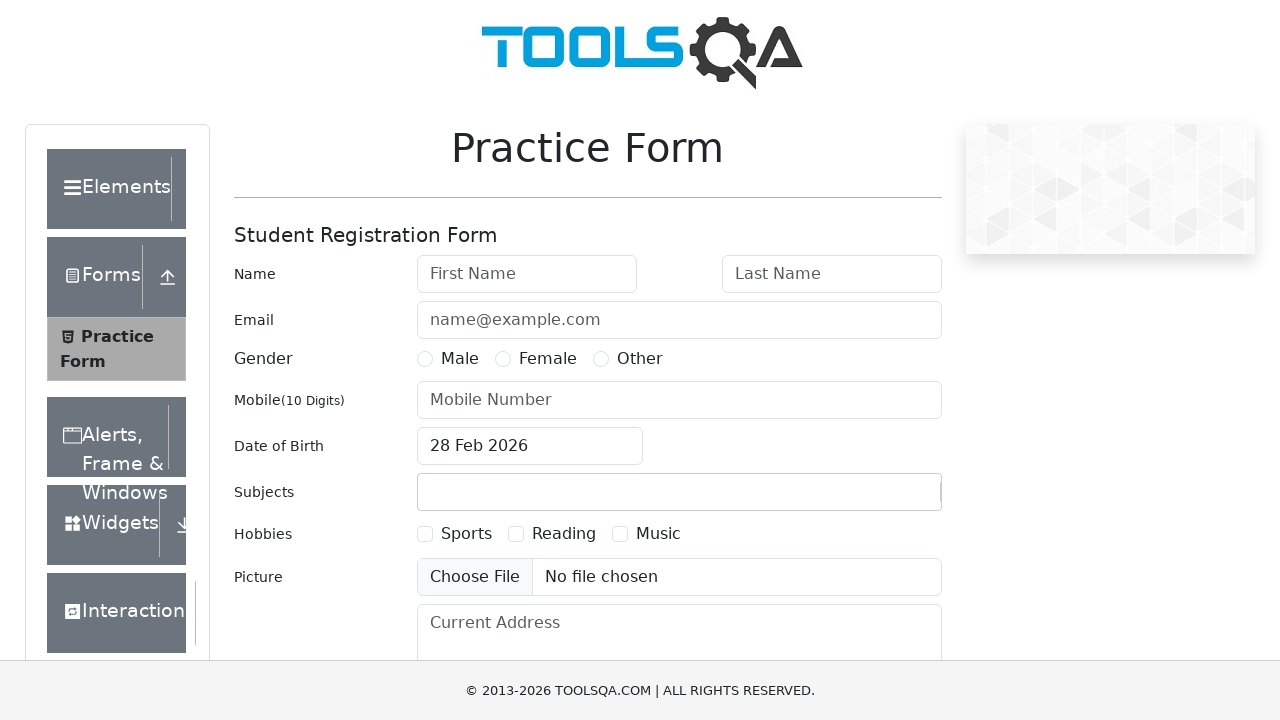

Filled first name field with 'FirstName' on #firstName
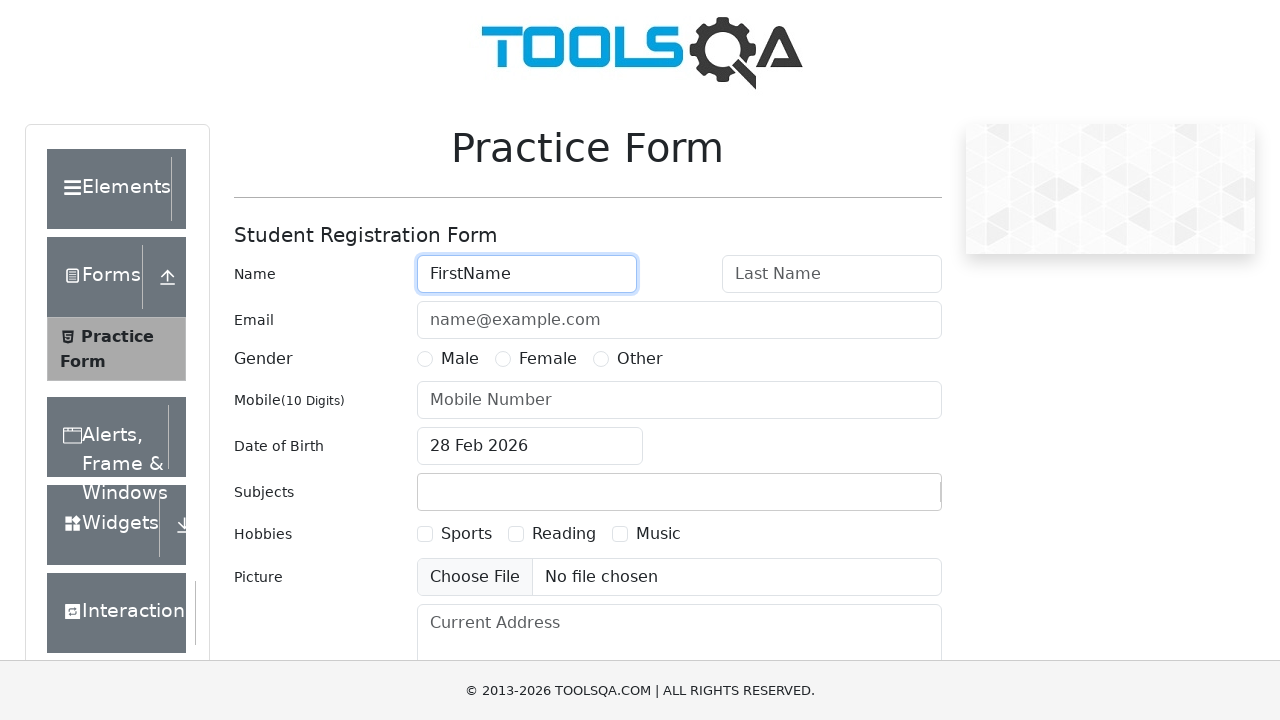

Filled last name field with 'LastName' on #lastName
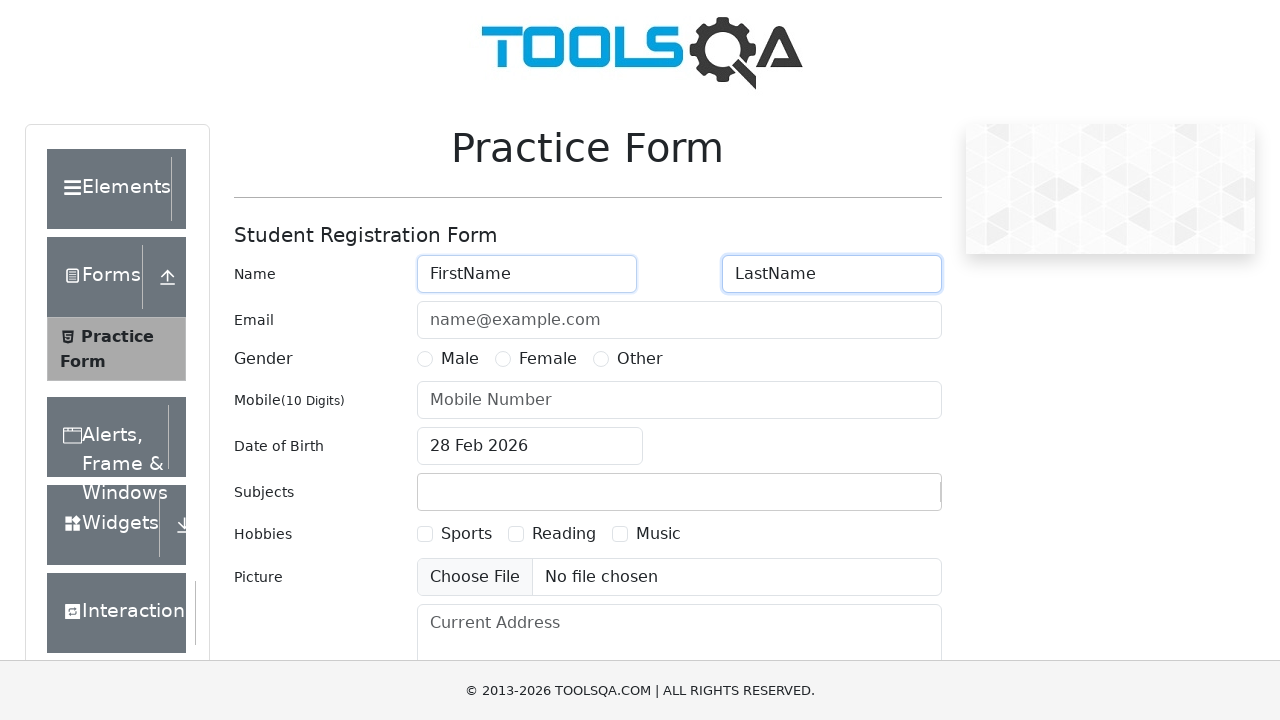

Filled email field with 'test@test.com' on #userEmail
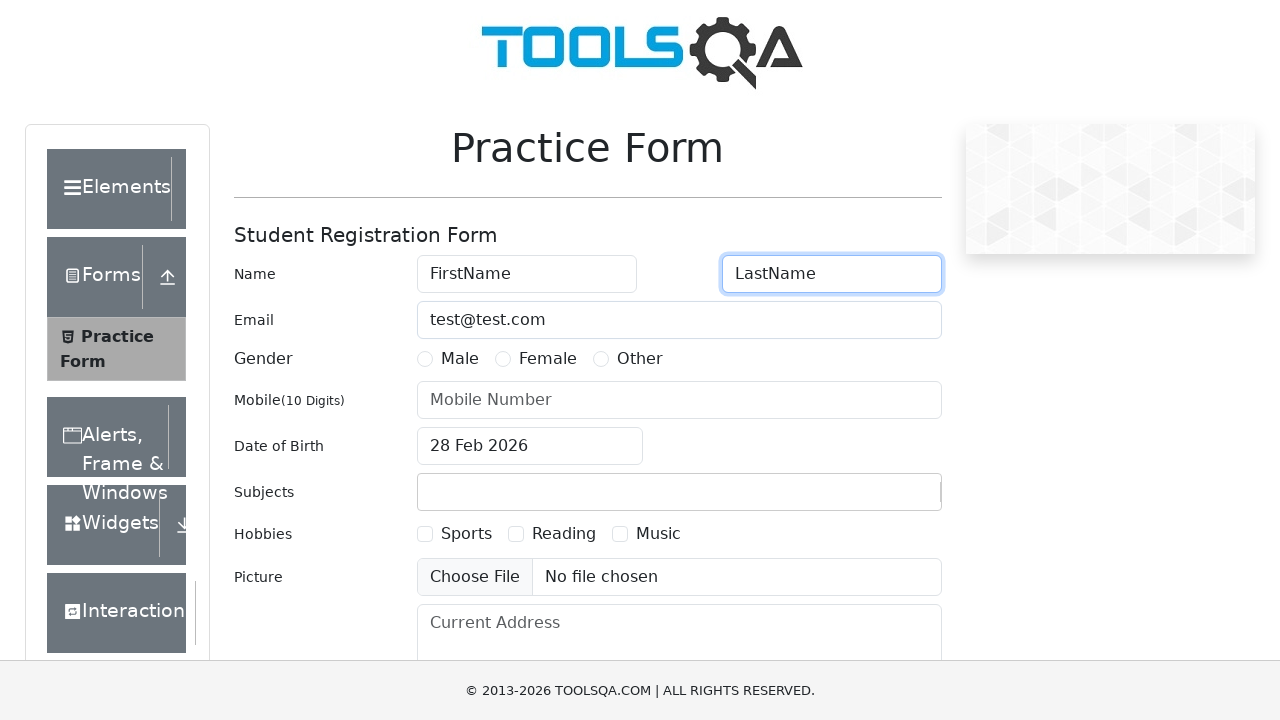

Selected Male gender option at (460, 359) on label[for='gender-radio-1']
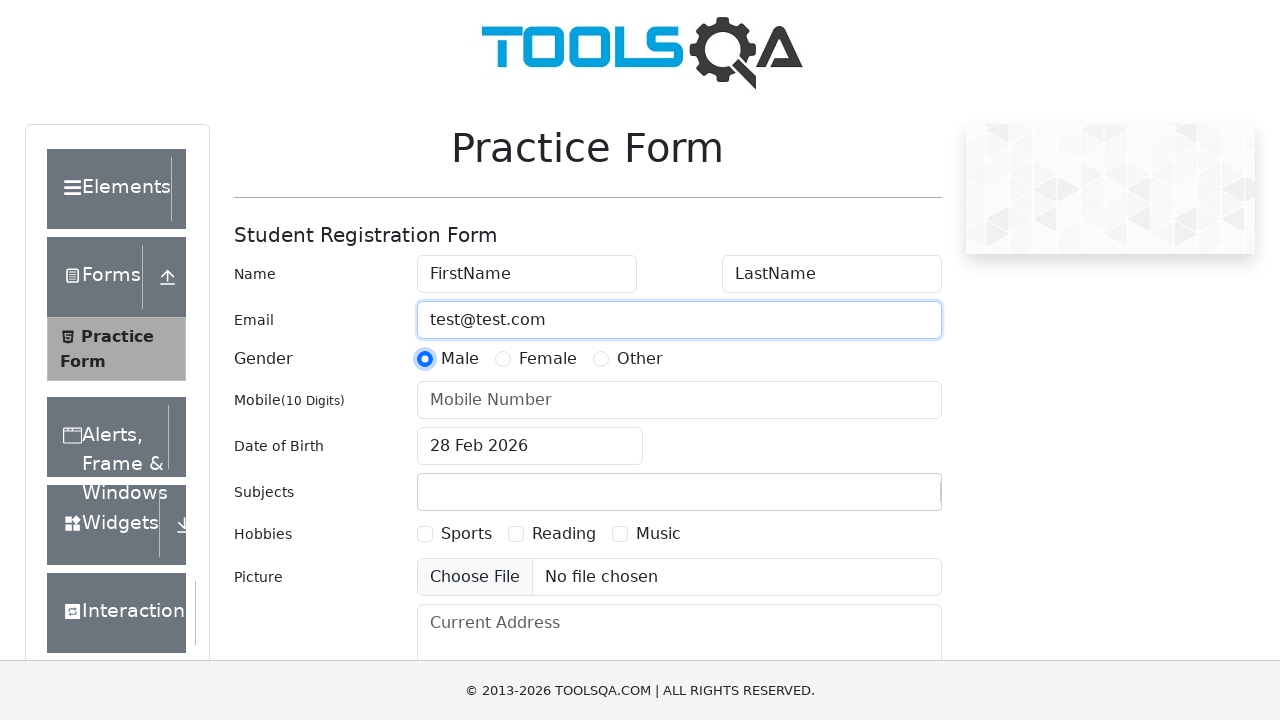

Filled phone number field with '0123456789' on #userNumber
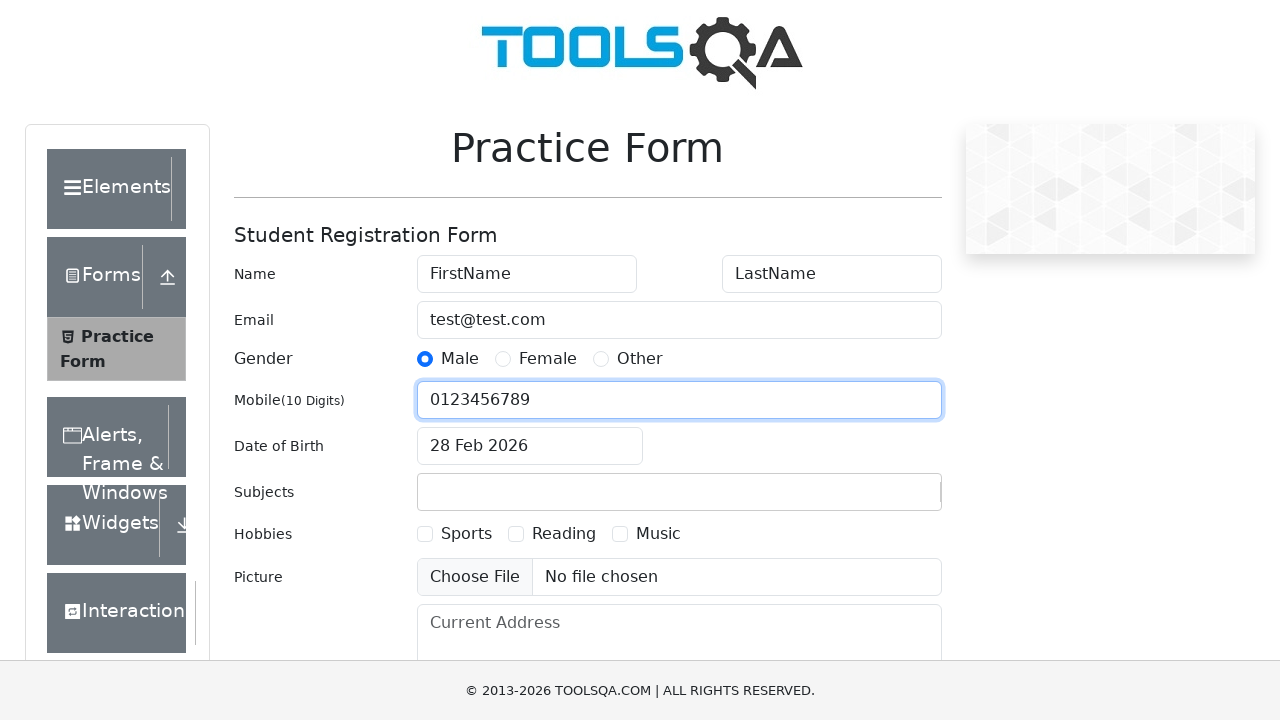

Clicked date of birth input to open date picker at (530, 446) on #dateOfBirthInput
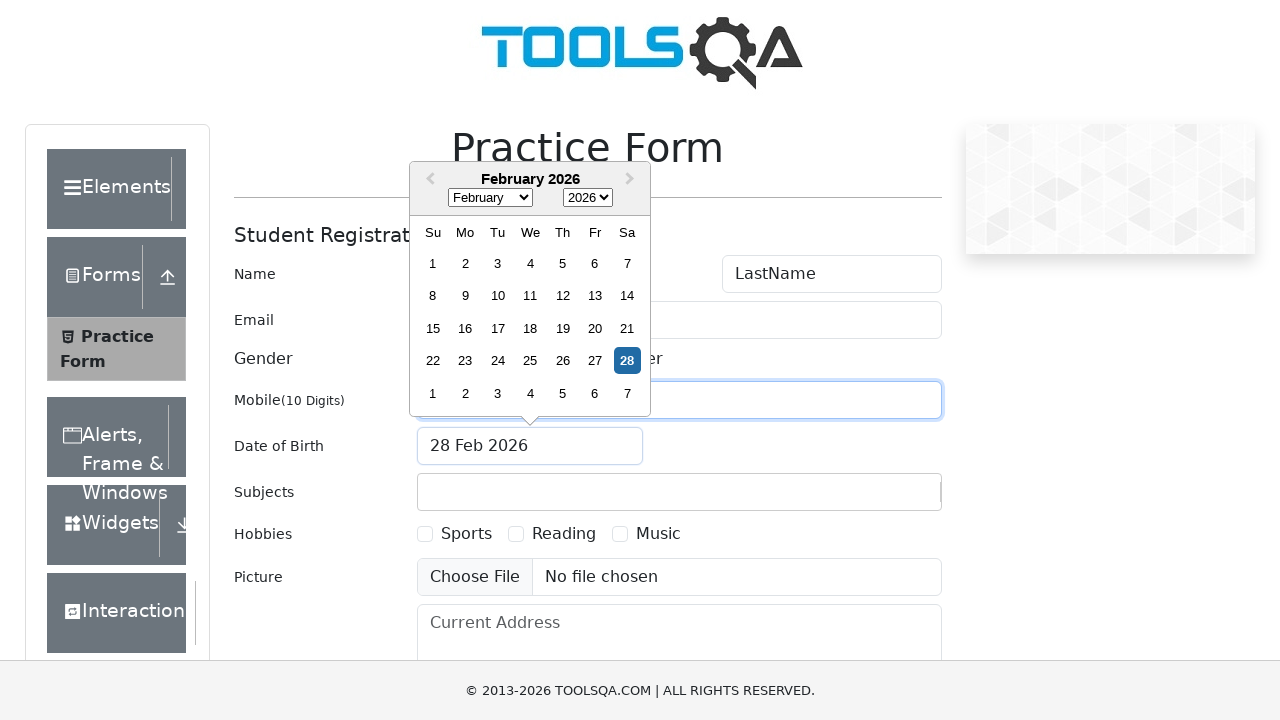

Selected month 2 (March) in date picker on .react-datepicker__month-select
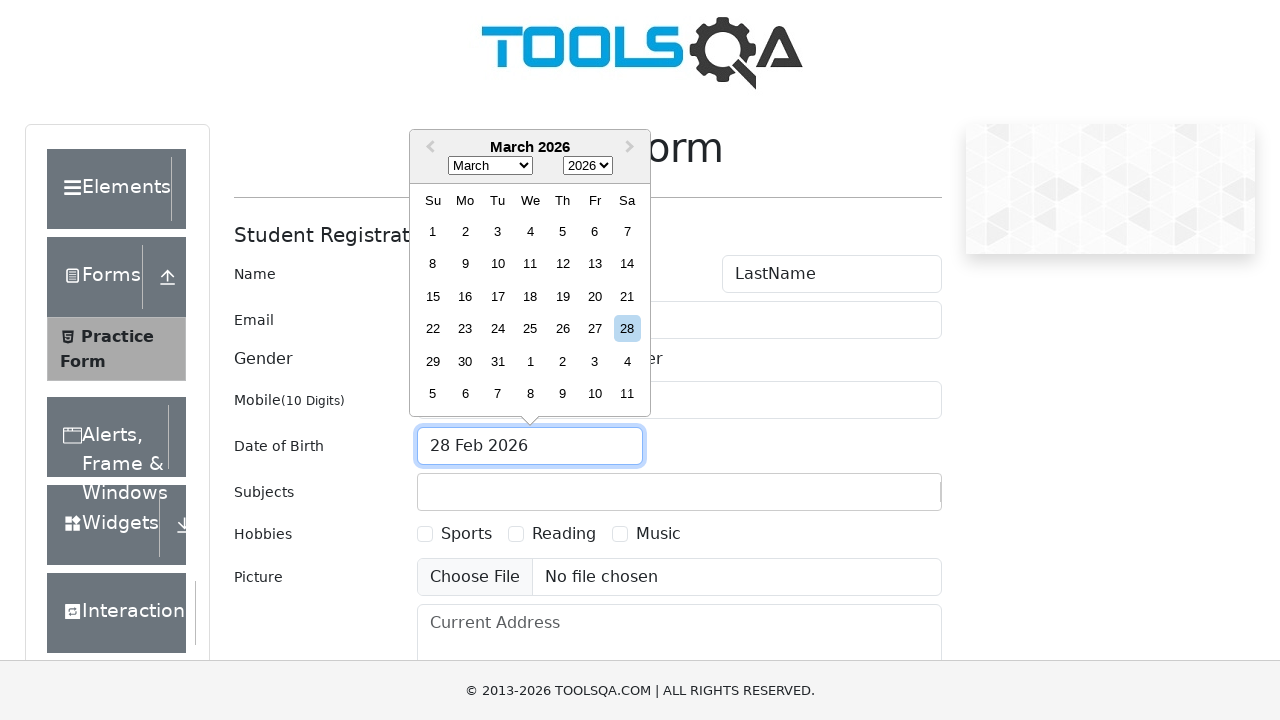

Selected year 1990 in date picker on .react-datepicker__year-select
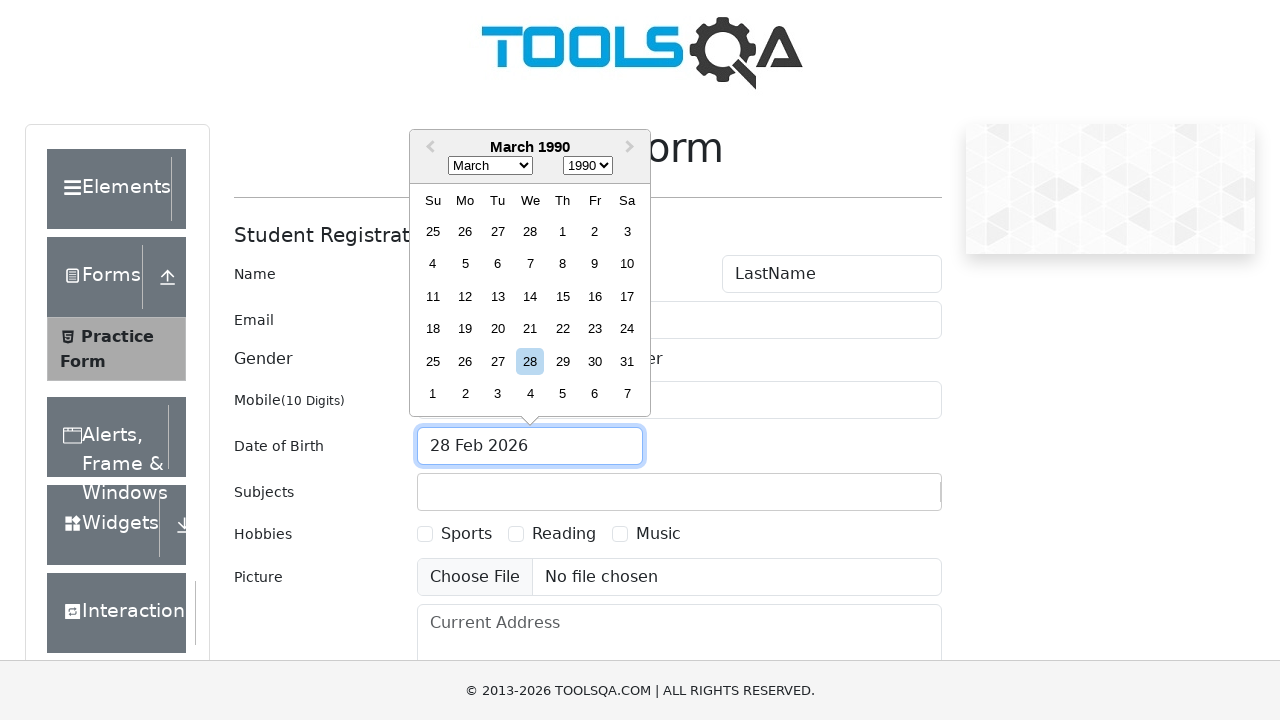

Selected day 28 in date picker at (530, 361) on .react-datepicker__day--028:not(.react-datepicker__day--outside-month)
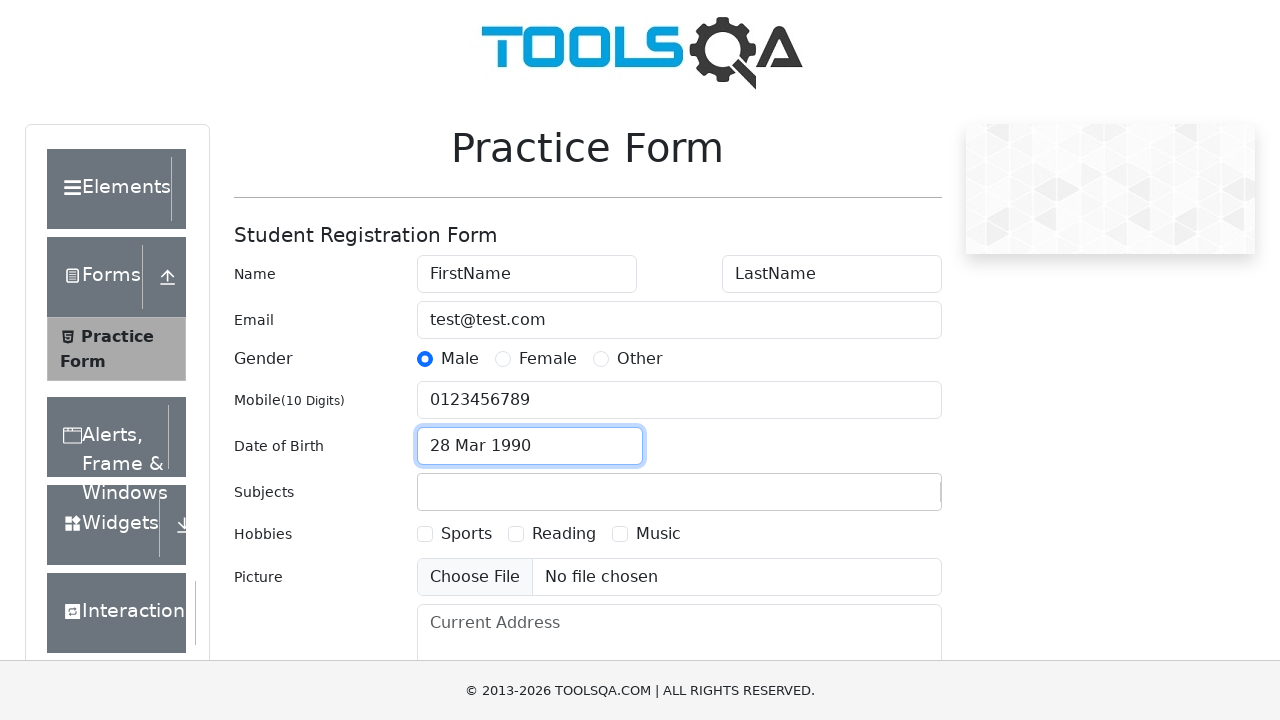

Filled subjects input with 'Maths' on #subjectsInput
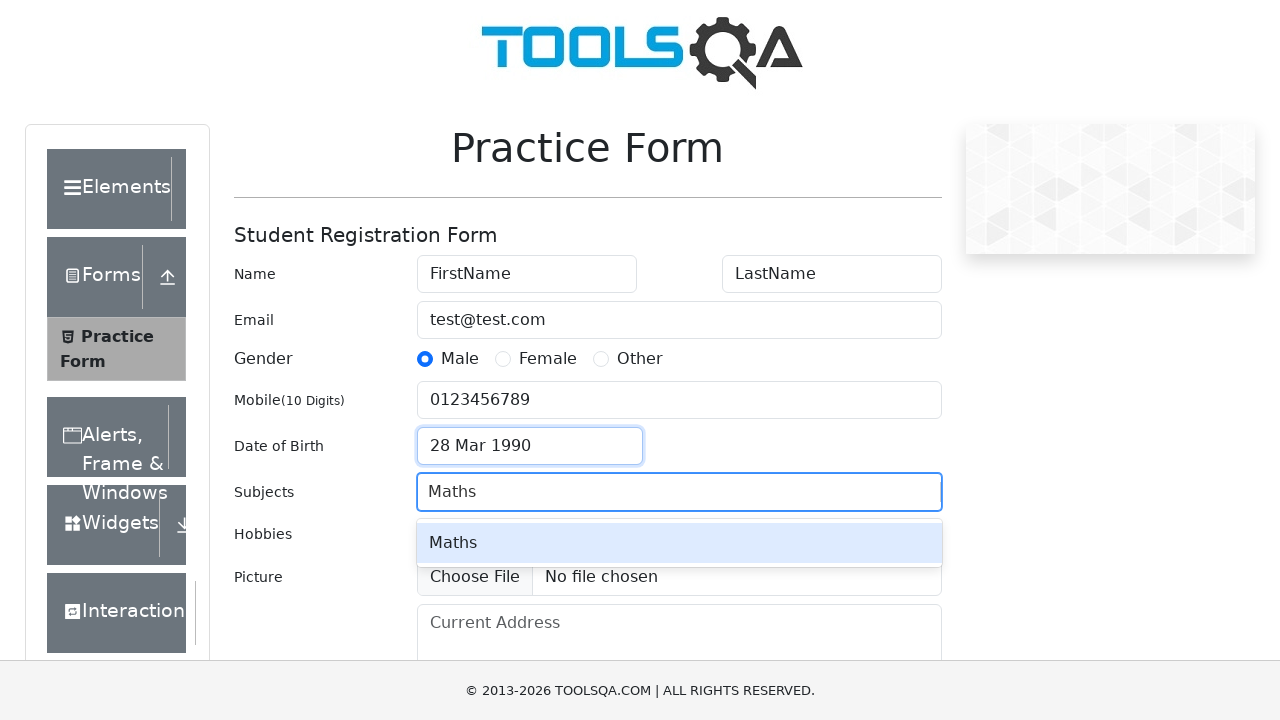

Pressed Enter to confirm subject 'Maths' on #subjectsInput
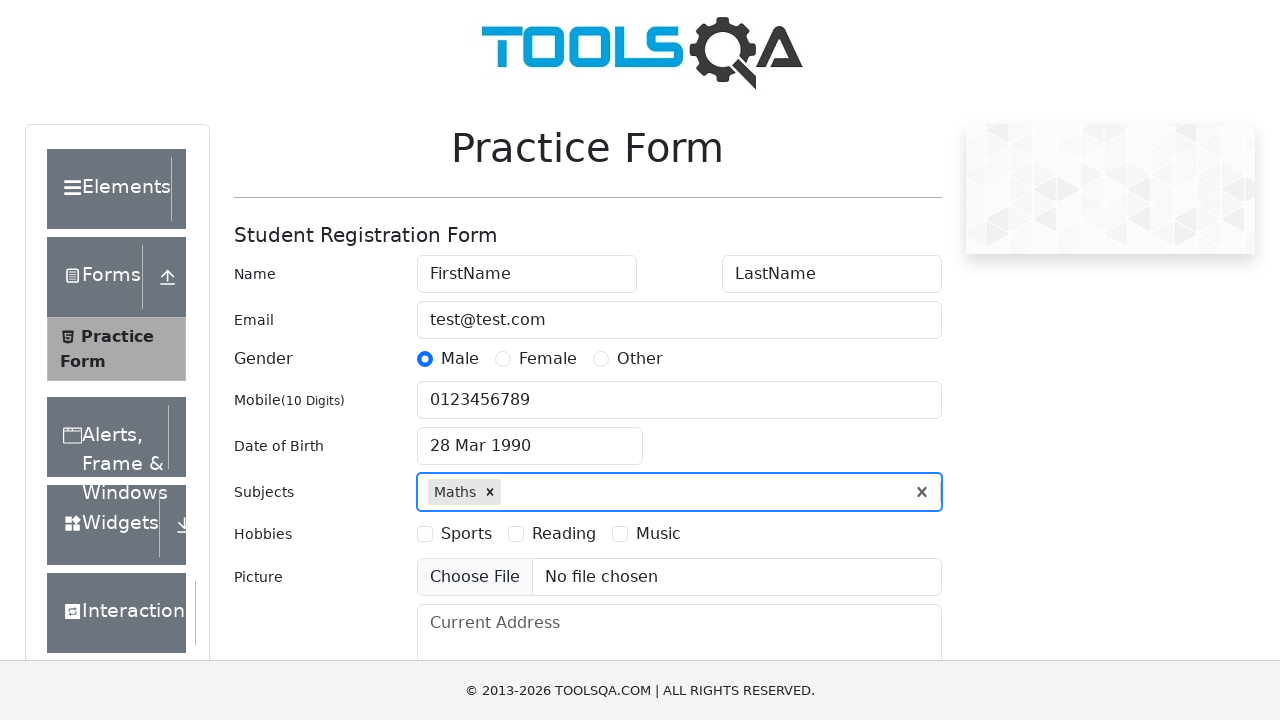

Selected hobby checkbox option 1 at (466, 534) on label[for='hobbies-checkbox-1']
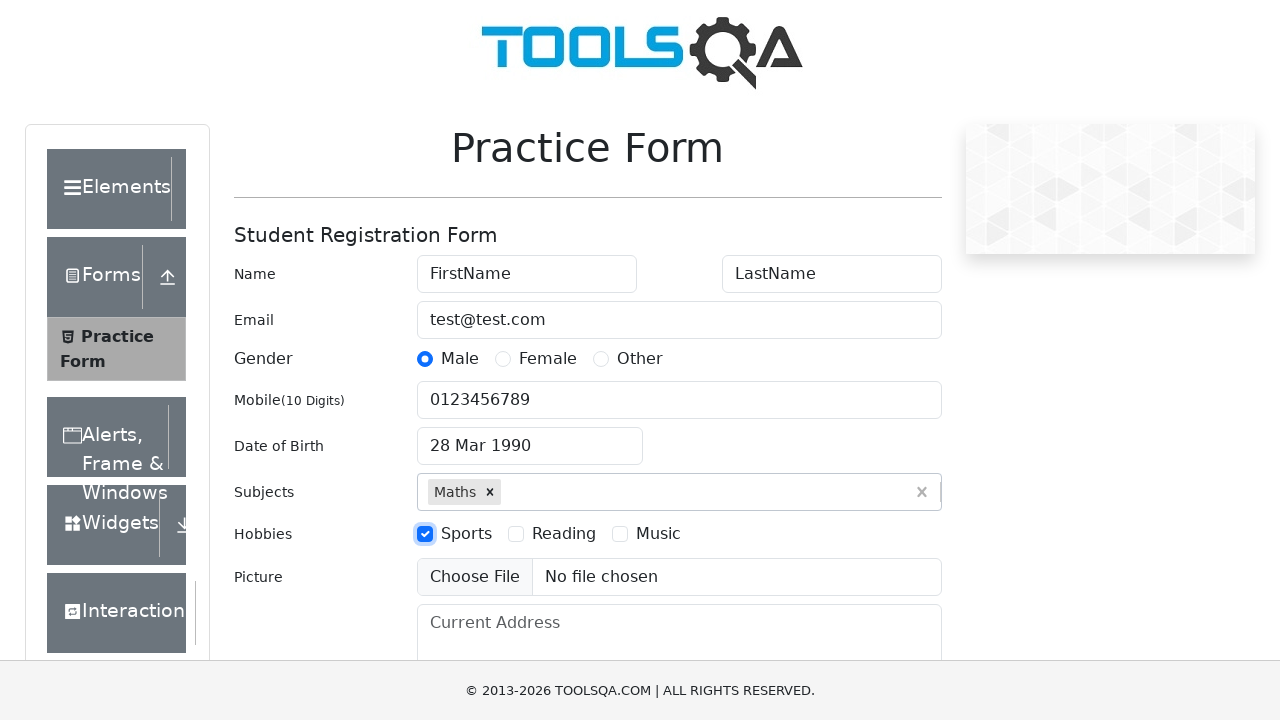

Filled current address field with 'Current Address' on #currentAddress
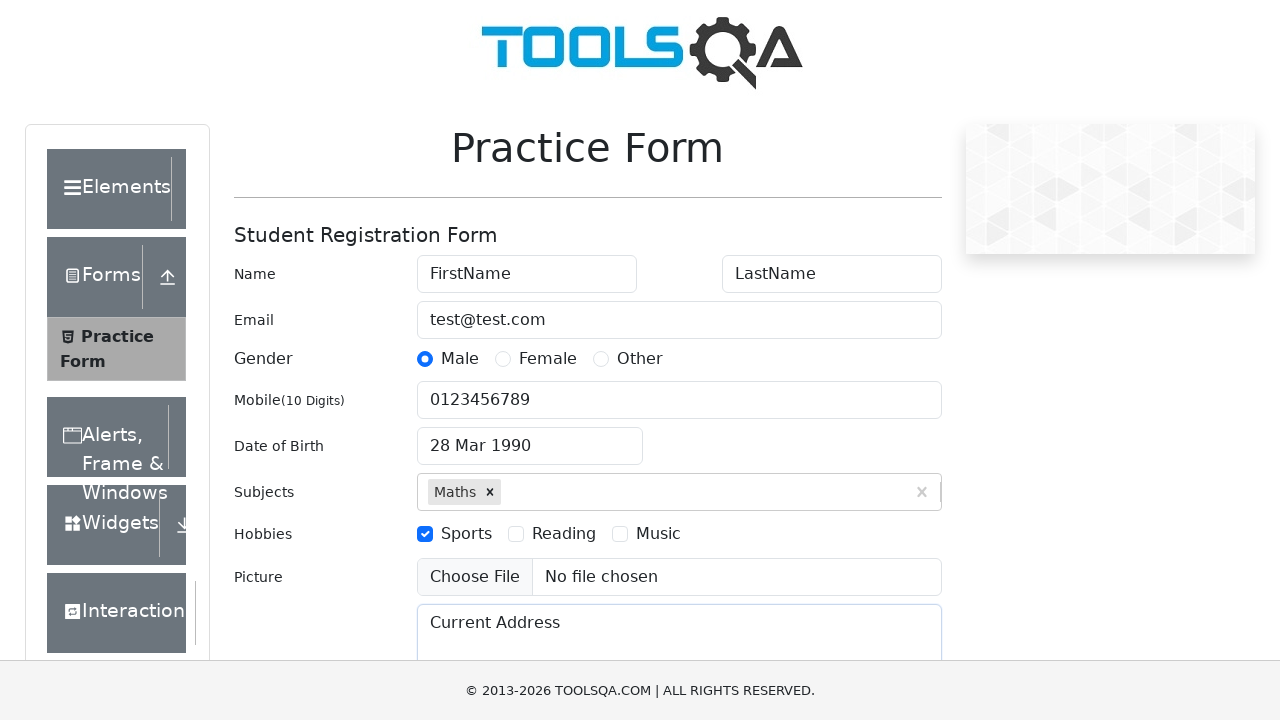

Filled state input with 'NCR' on #react-select-3-input
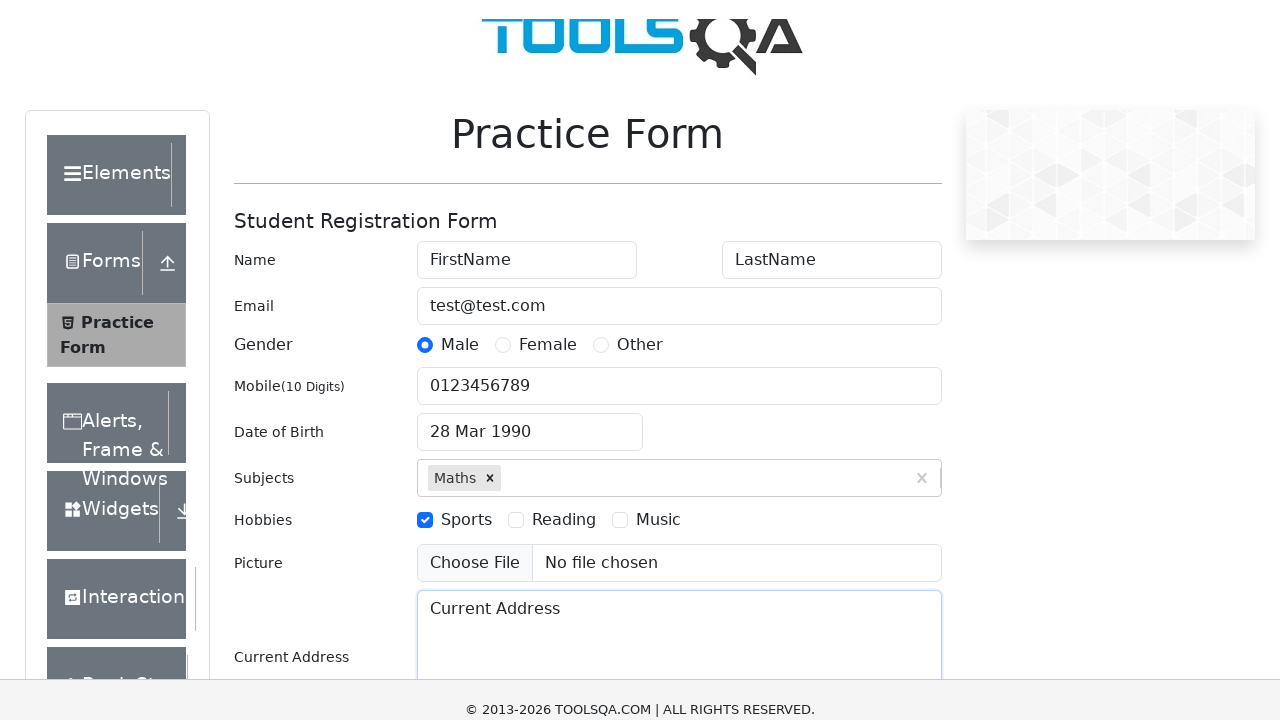

Pressed Enter to confirm state selection 'NCR' on #react-select-3-input
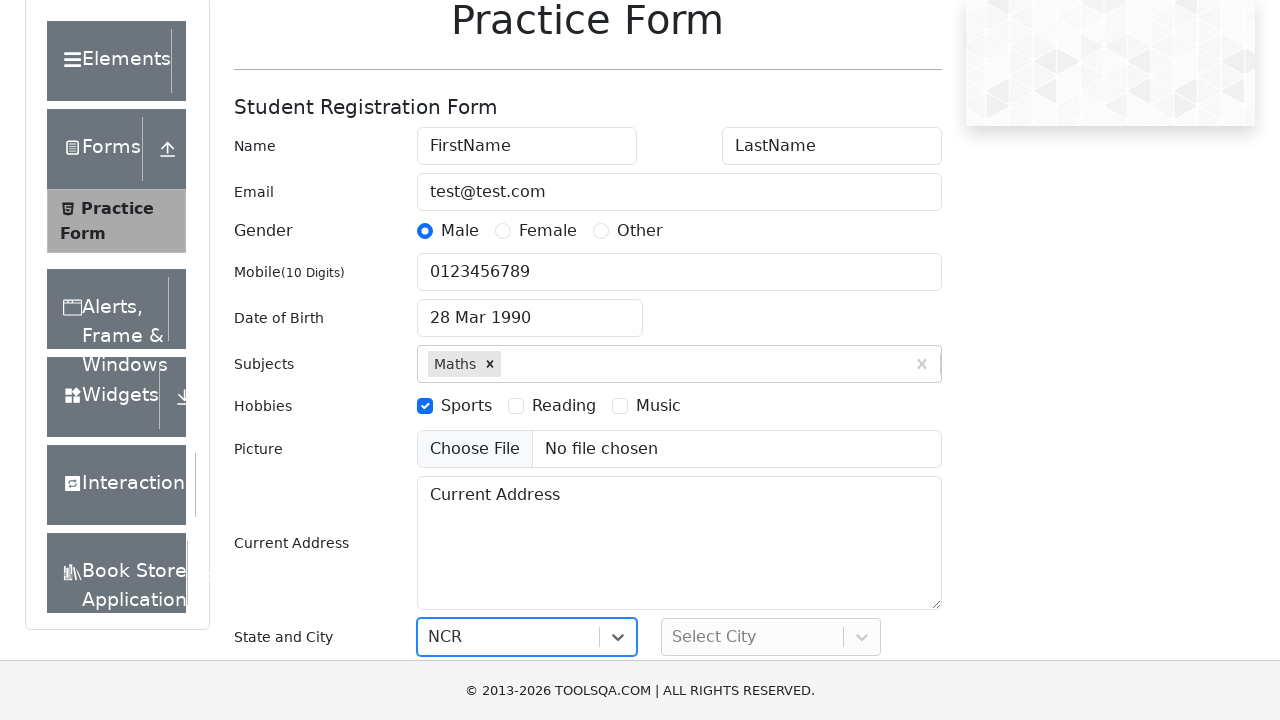

Filled city input with 'Delhi' on #react-select-4-input
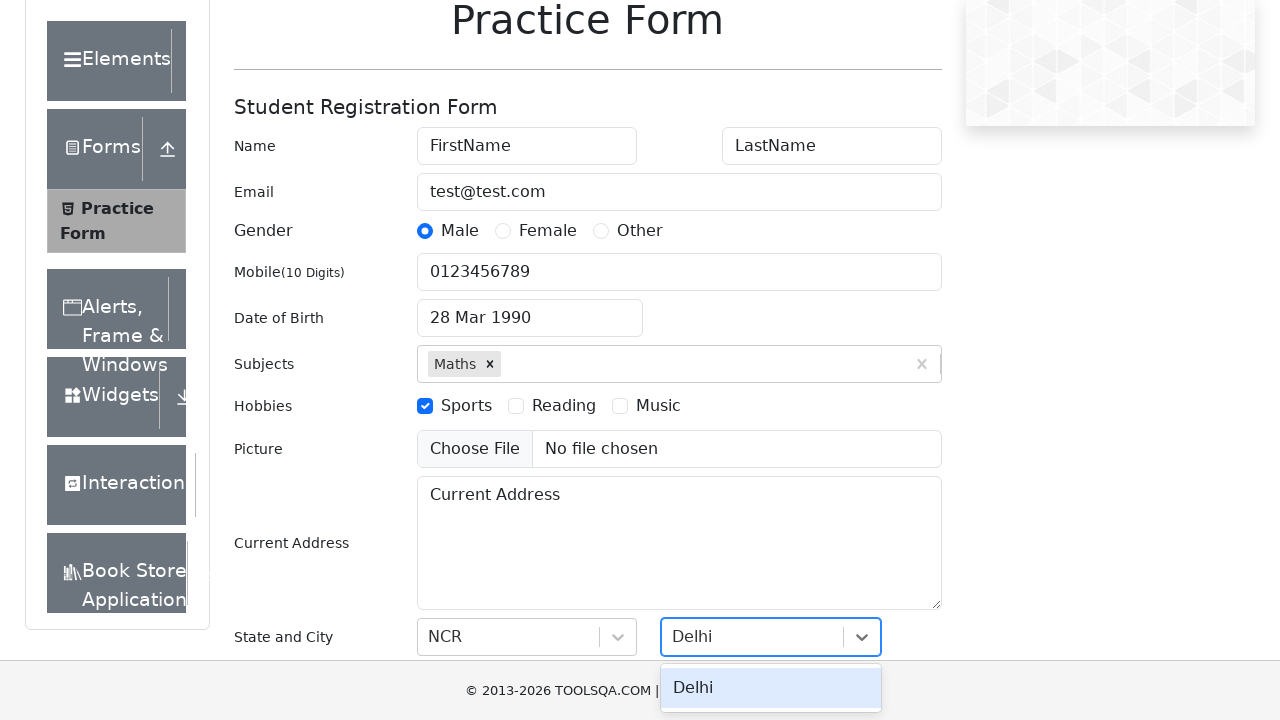

Pressed Enter to confirm city selection 'Delhi' on #react-select-4-input
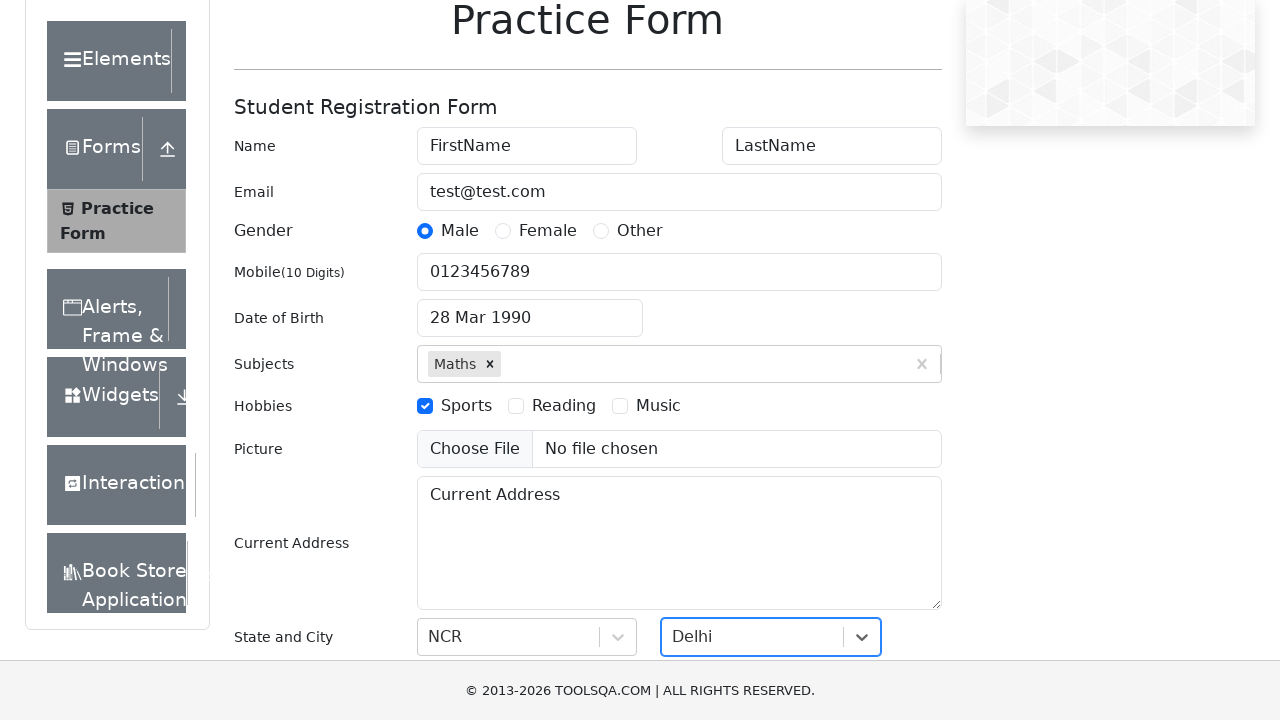

Scrolled submit button into view
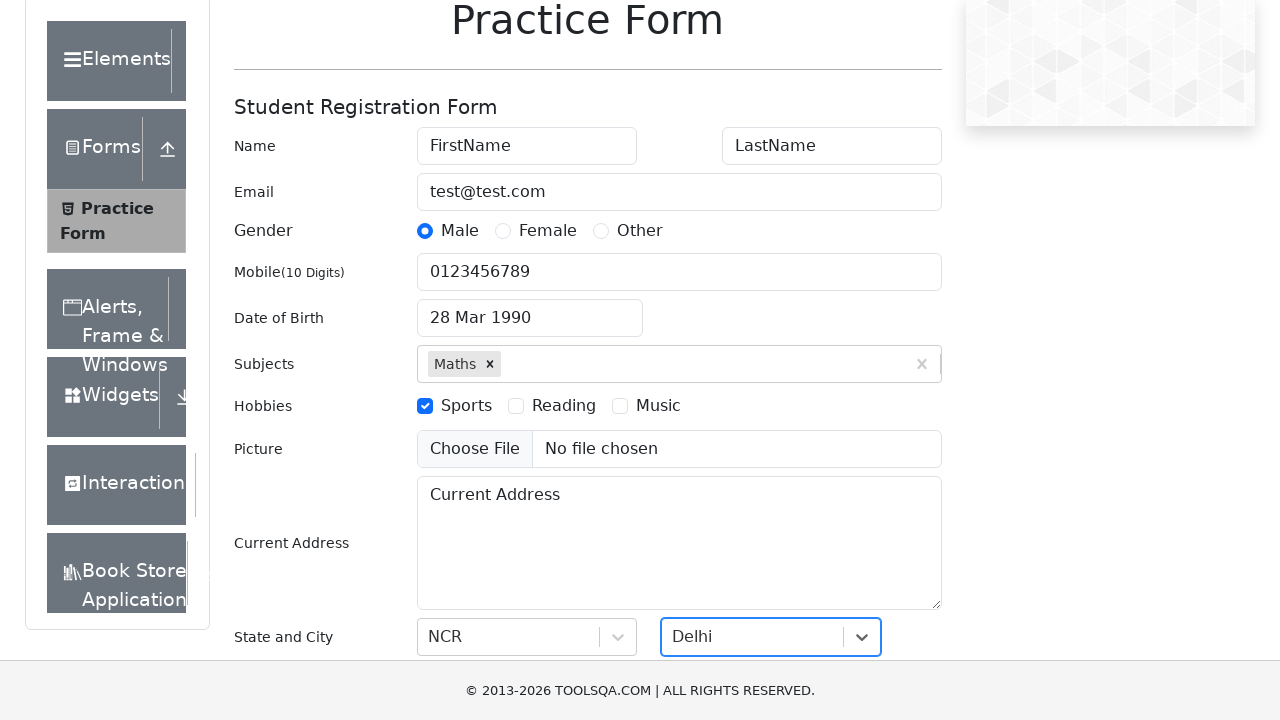

Clicked submit button to submit the form at (885, 499) on #submit
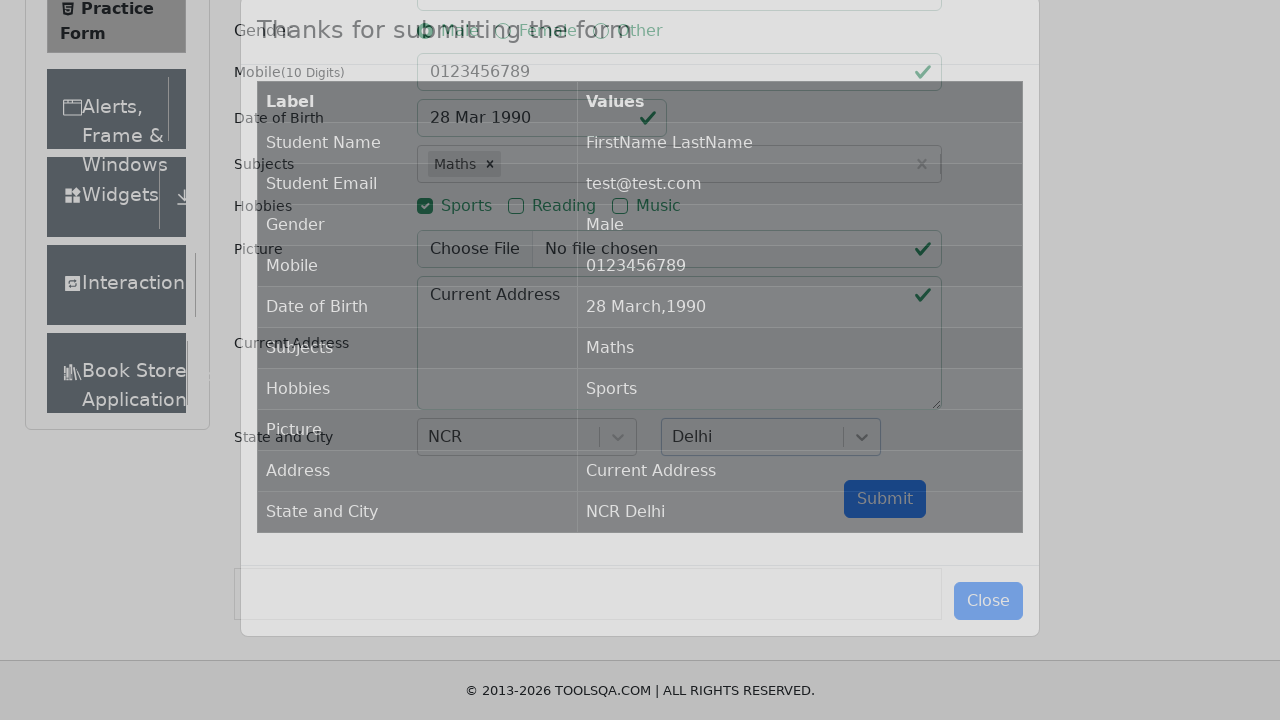

Submission confirmation modal loaded successfully
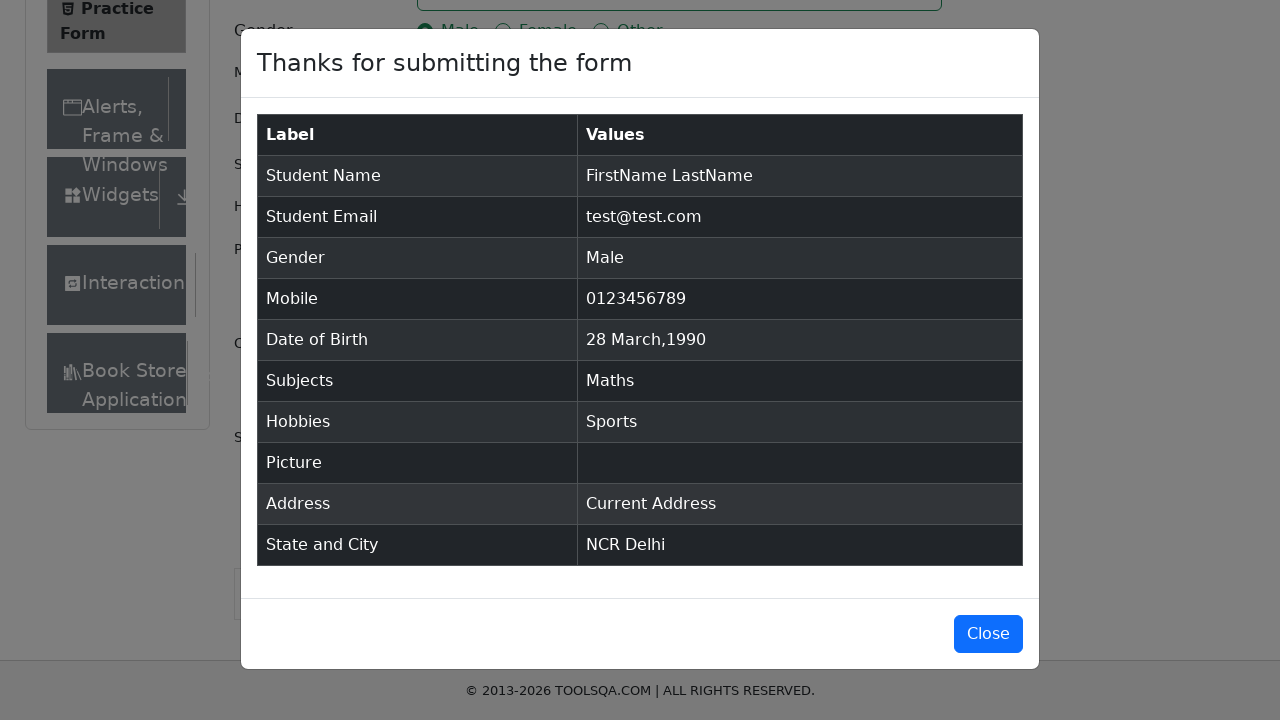

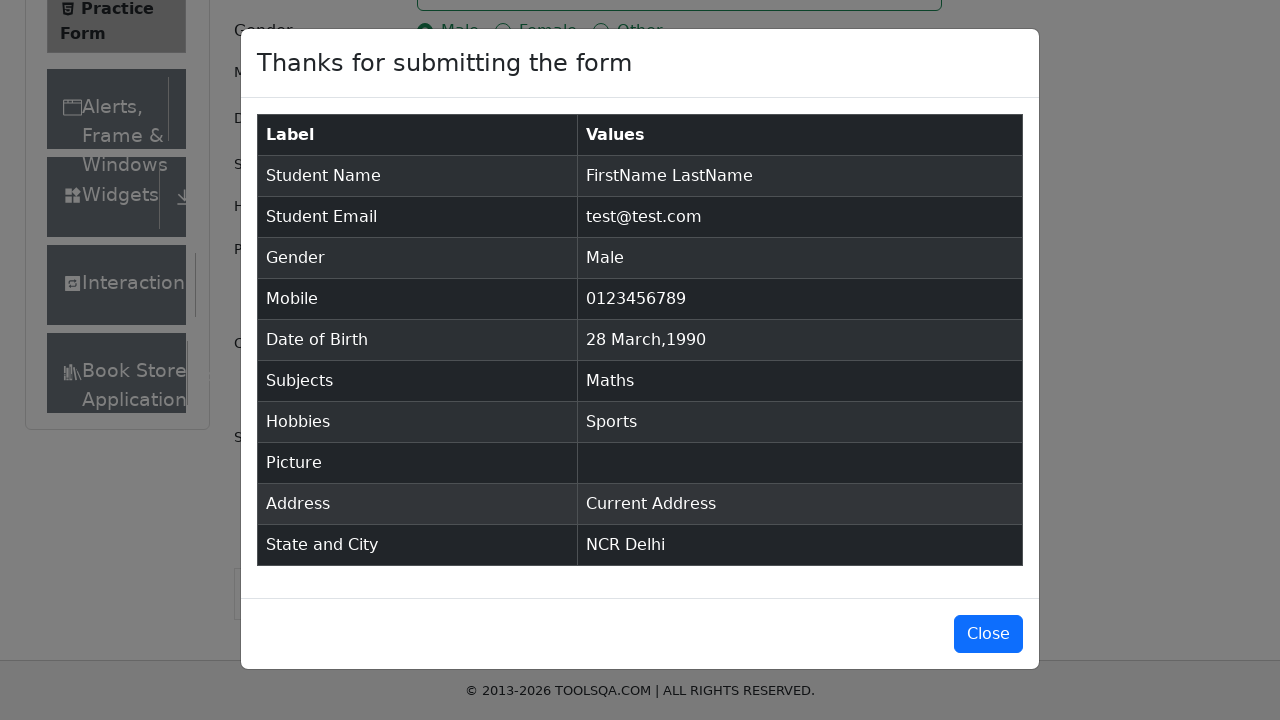